Tests that a todo item is removed when edited to an empty string

Starting URL: https://demo.playwright.dev/todomvc

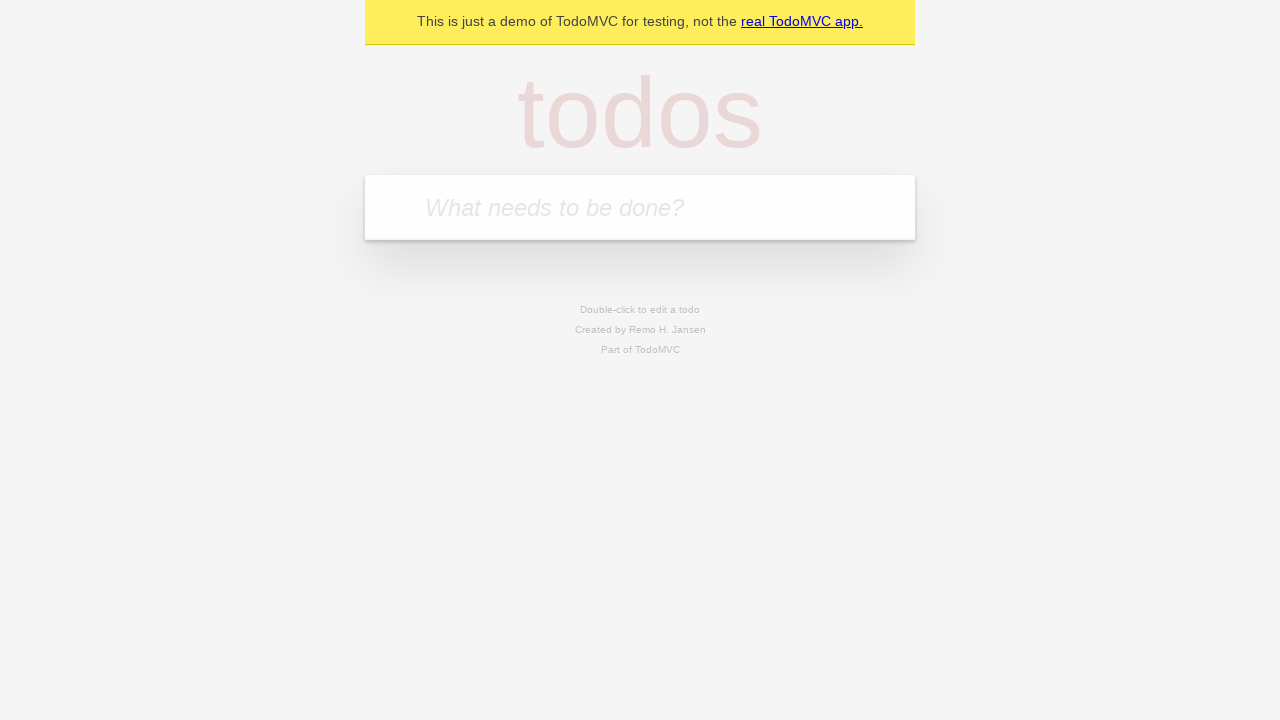

Filled todo input with 'buy some cheese' on internal:attr=[placeholder="What needs to be done?"i]
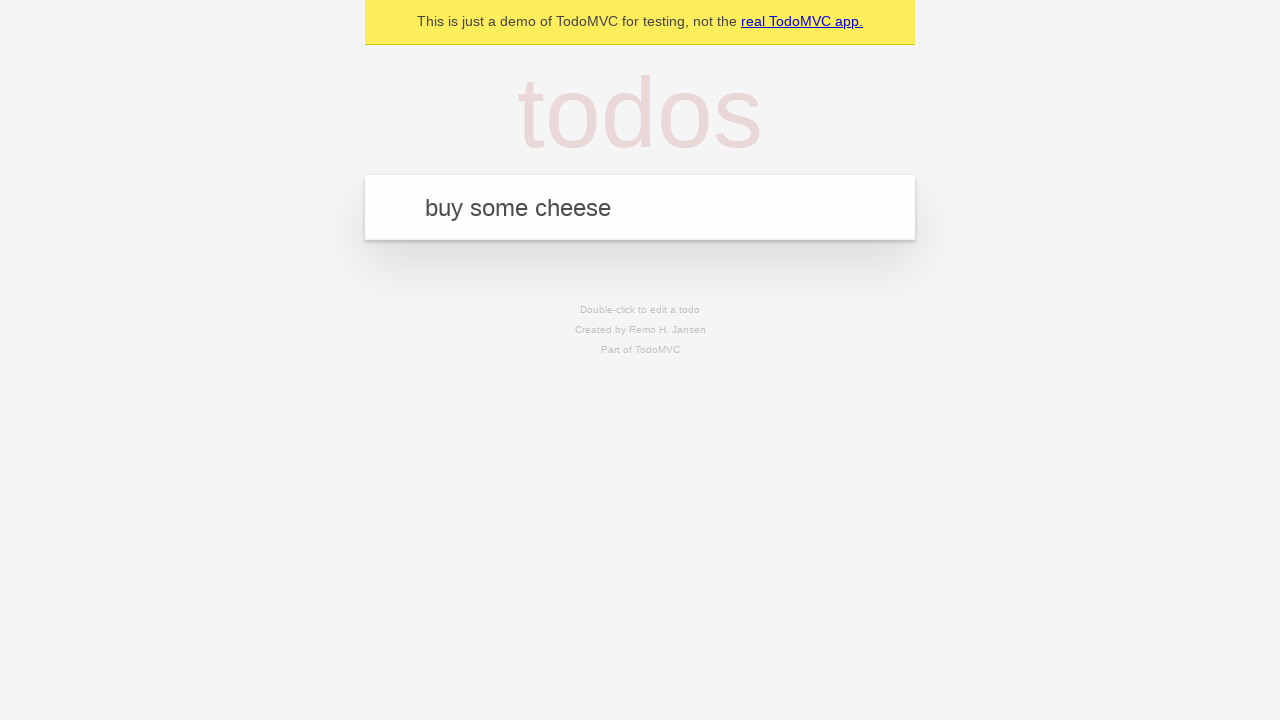

Pressed Enter to add first todo item on internal:attr=[placeholder="What needs to be done?"i]
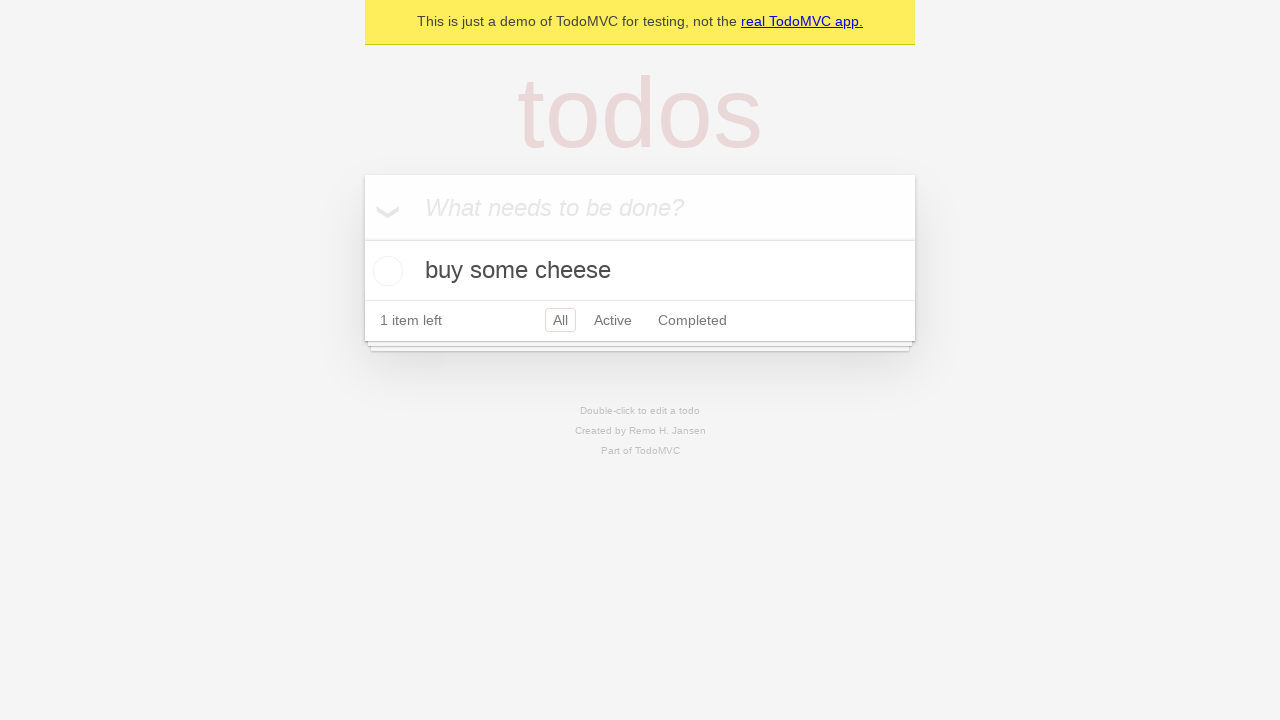

Filled todo input with 'feed the cat' on internal:attr=[placeholder="What needs to be done?"i]
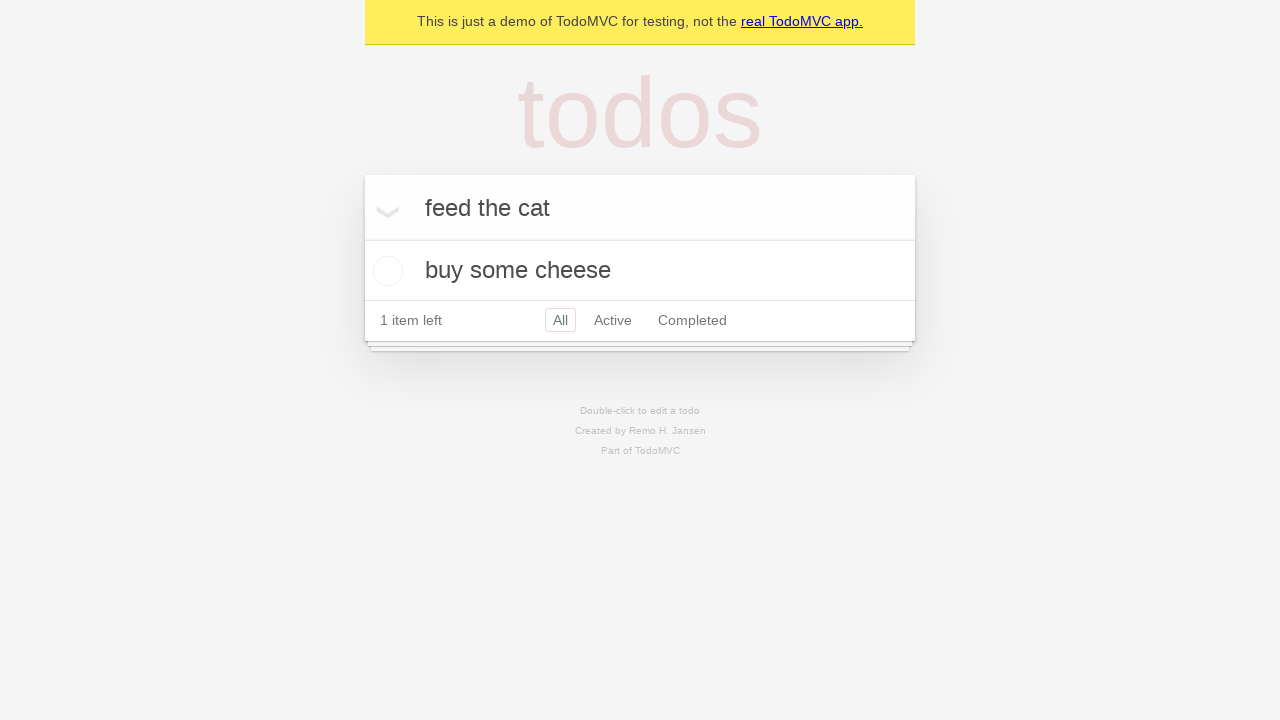

Pressed Enter to add second todo item on internal:attr=[placeholder="What needs to be done?"i]
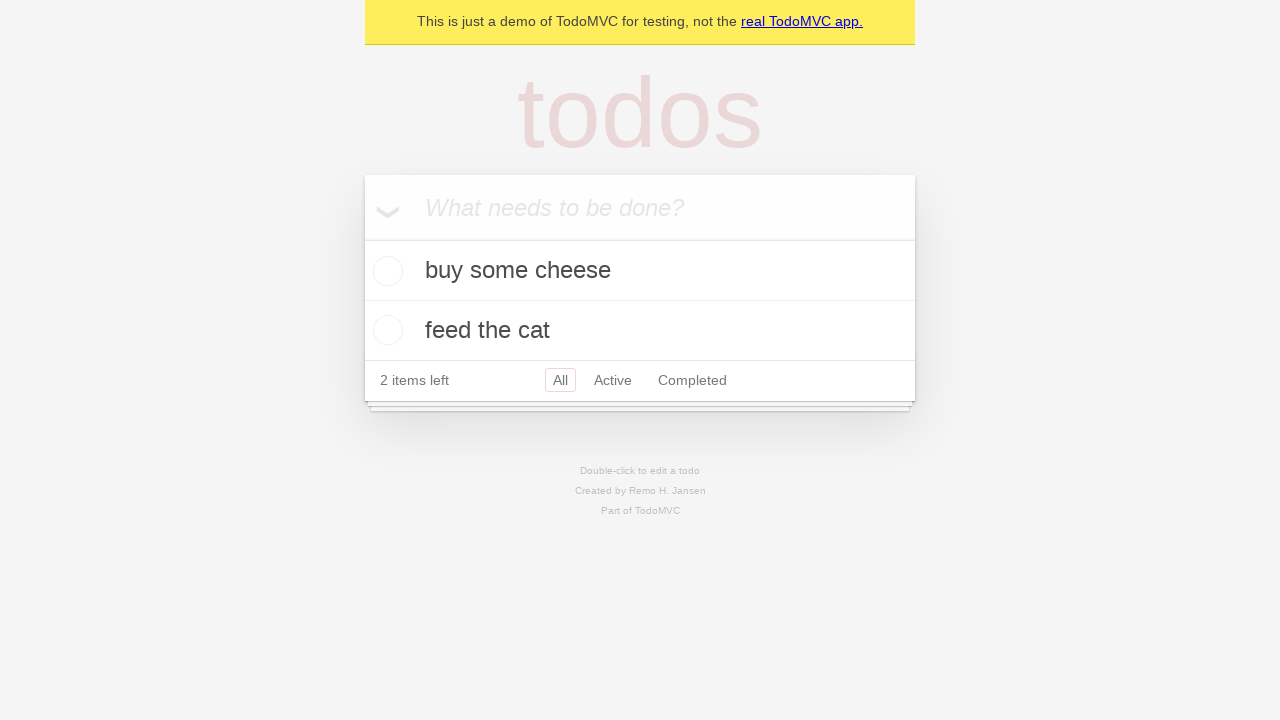

Filled todo input with 'book a doctors appointment' on internal:attr=[placeholder="What needs to be done?"i]
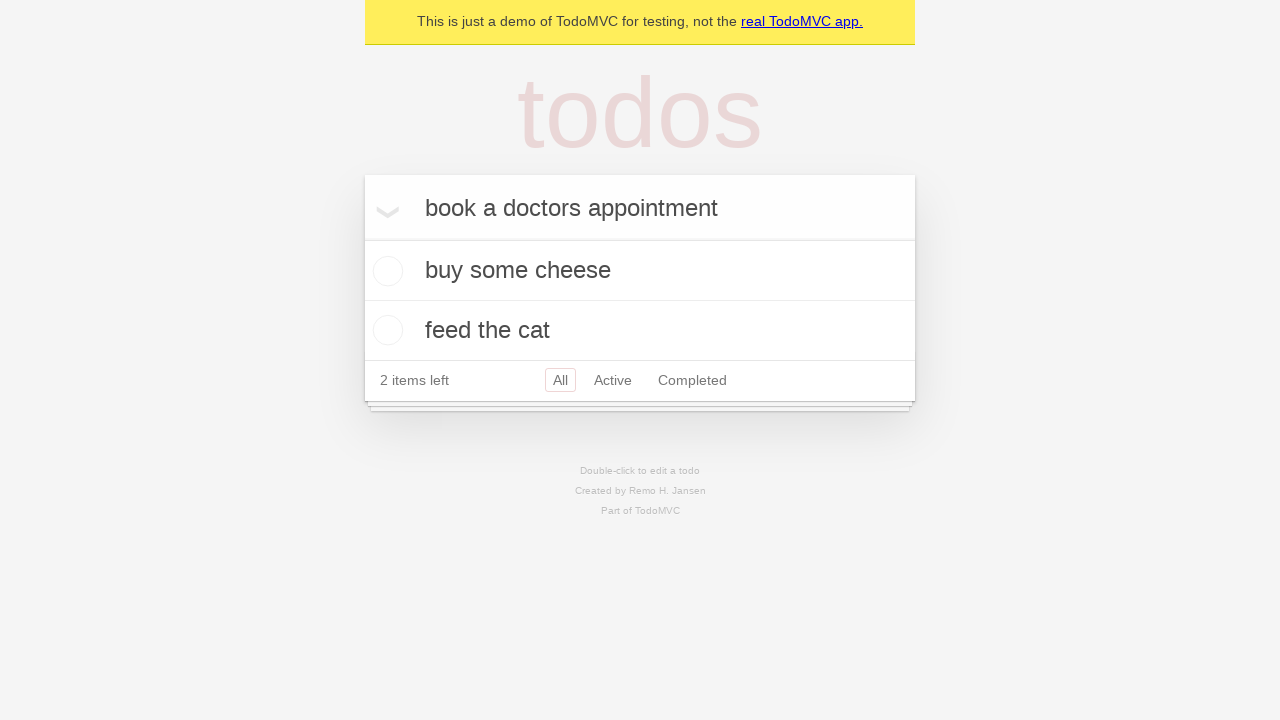

Pressed Enter to add third todo item on internal:attr=[placeholder="What needs to be done?"i]
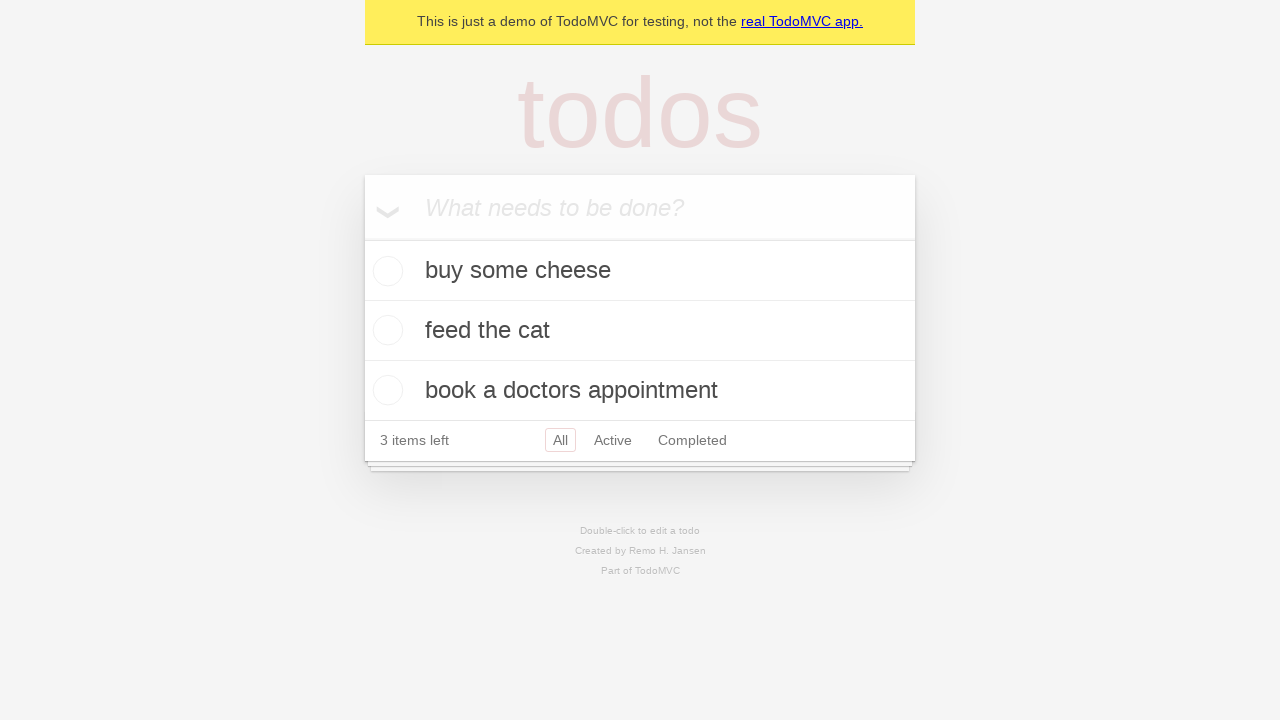

Double-clicked second todo item to enter edit mode at (640, 331) on internal:testid=[data-testid="todo-item"s] >> nth=1
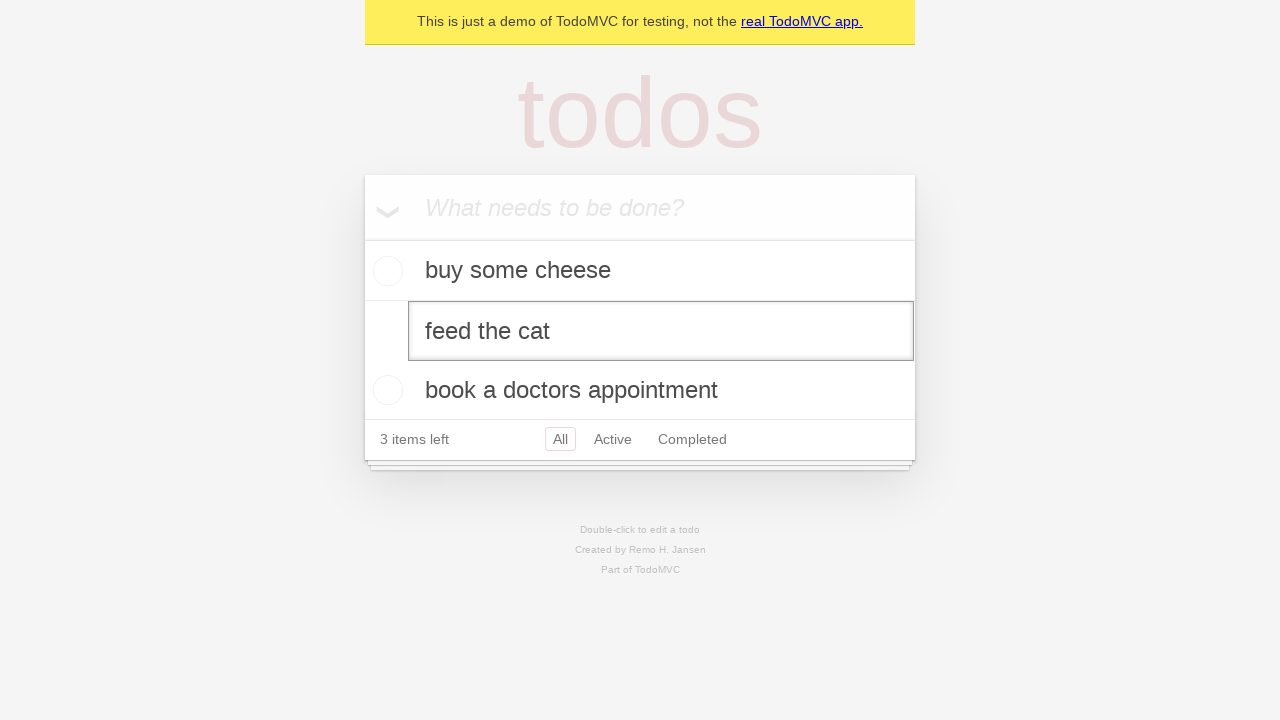

Cleared the todo text field by filling with empty string on internal:testid=[data-testid="todo-item"s] >> nth=1 >> internal:role=textbox[nam
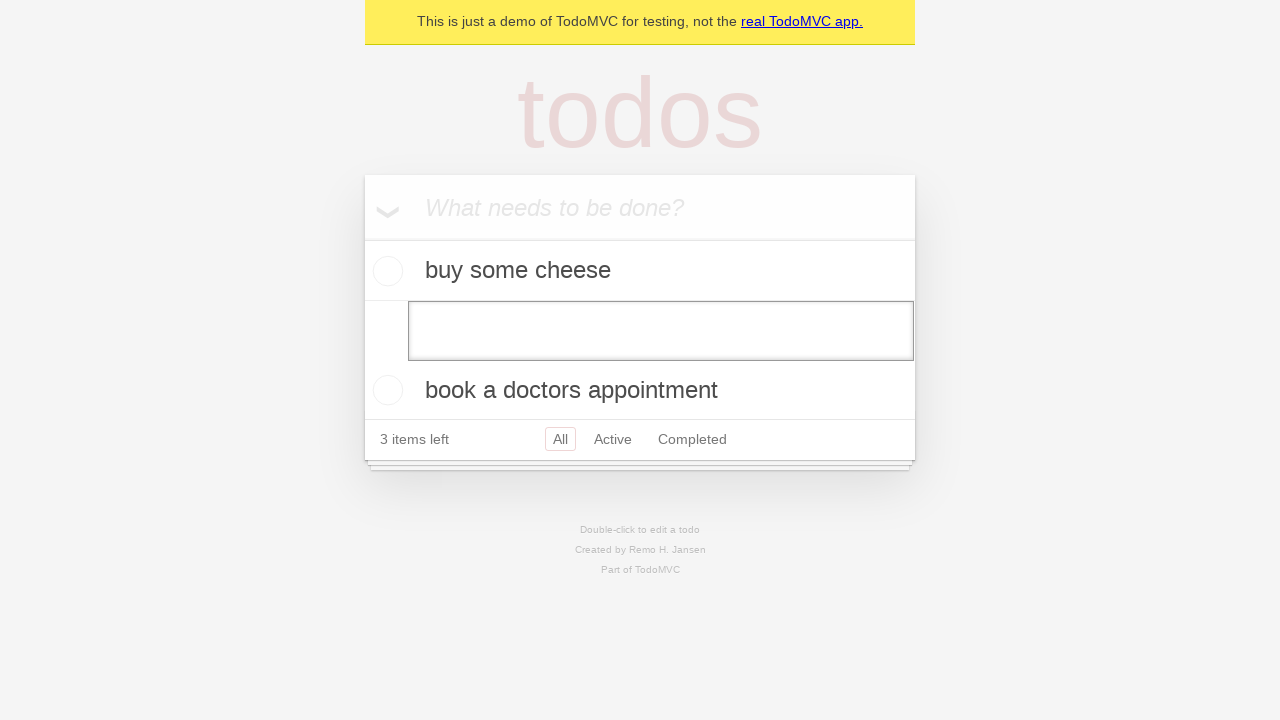

Pressed Enter to confirm edit with empty text, removing the todo item on internal:testid=[data-testid="todo-item"s] >> nth=1 >> internal:role=textbox[nam
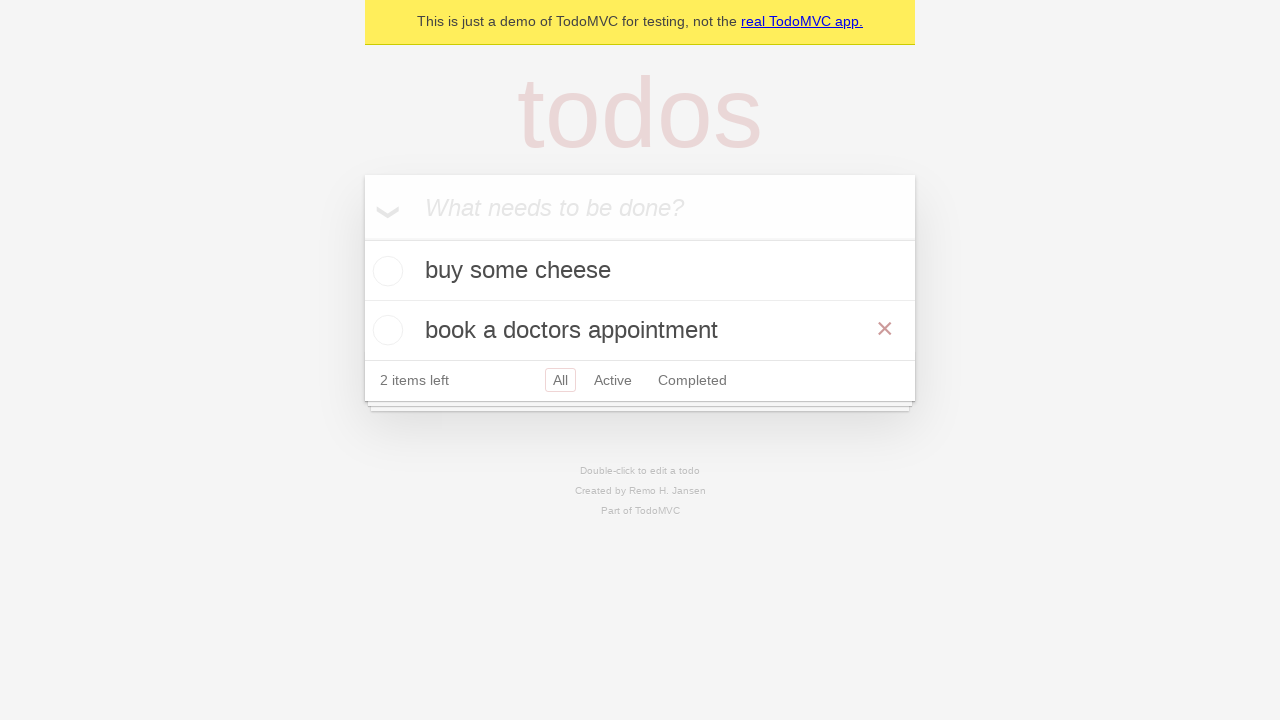

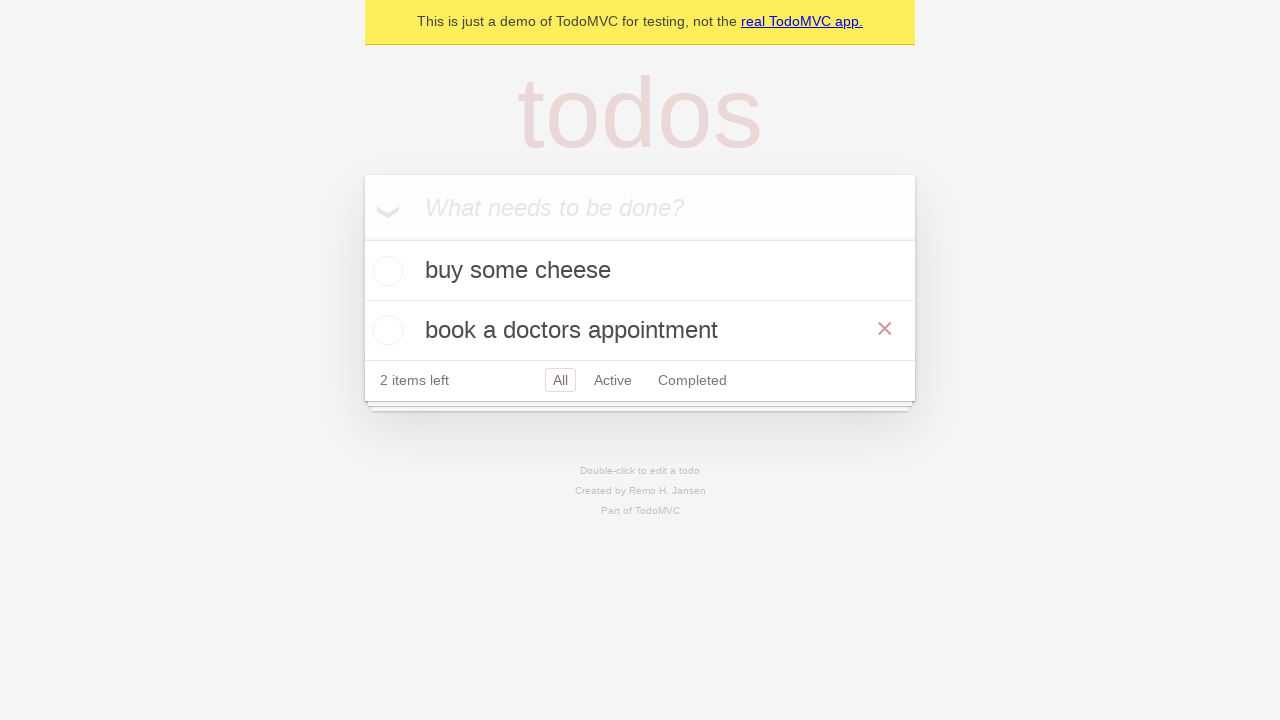